Tests a todo application by verifying default todos exist, adding a new todo item "Feed the cat", marking it as completed, and verifying the completion state.

Starting URL: https://example.cypress.io/todo

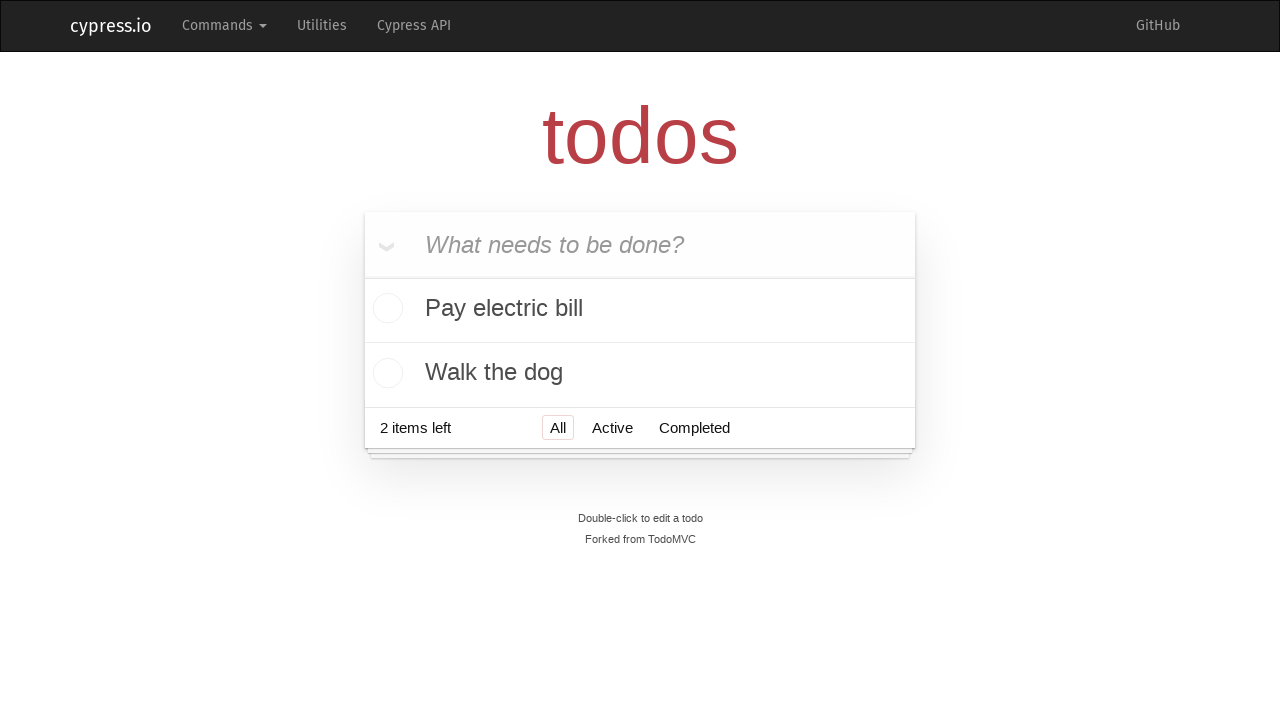

Waited for todo list items to load
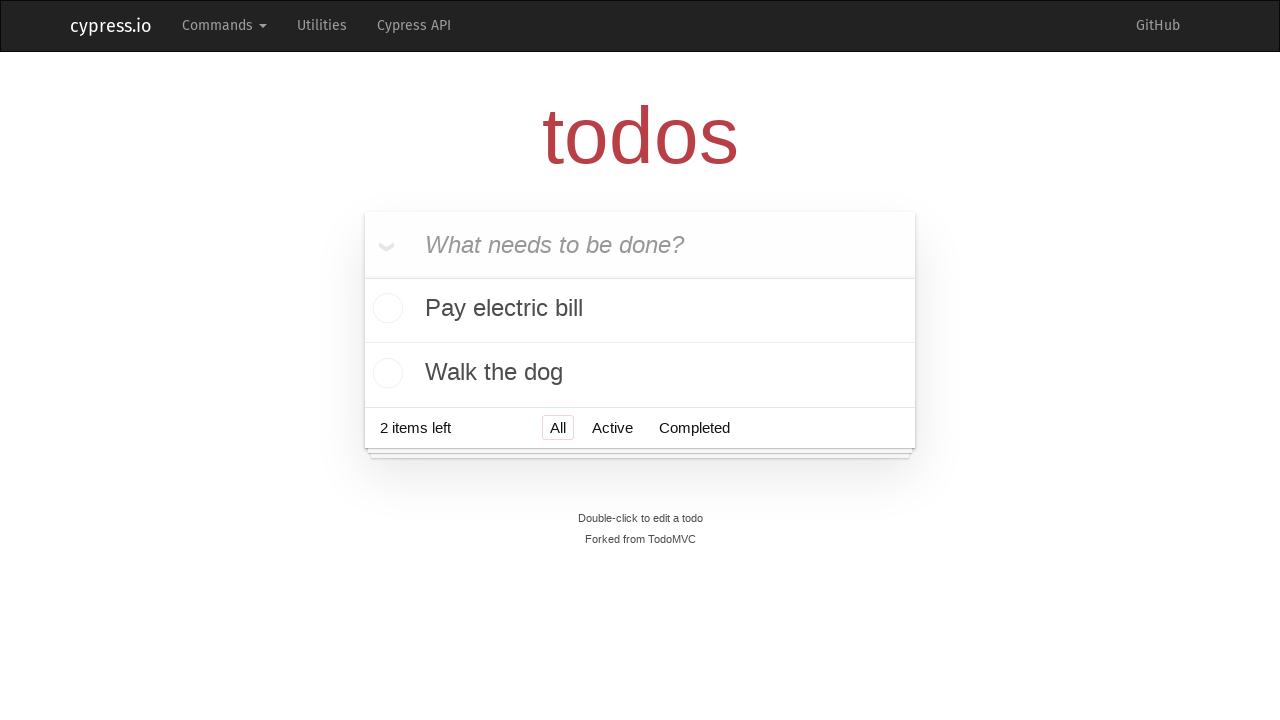

Located all todo list items
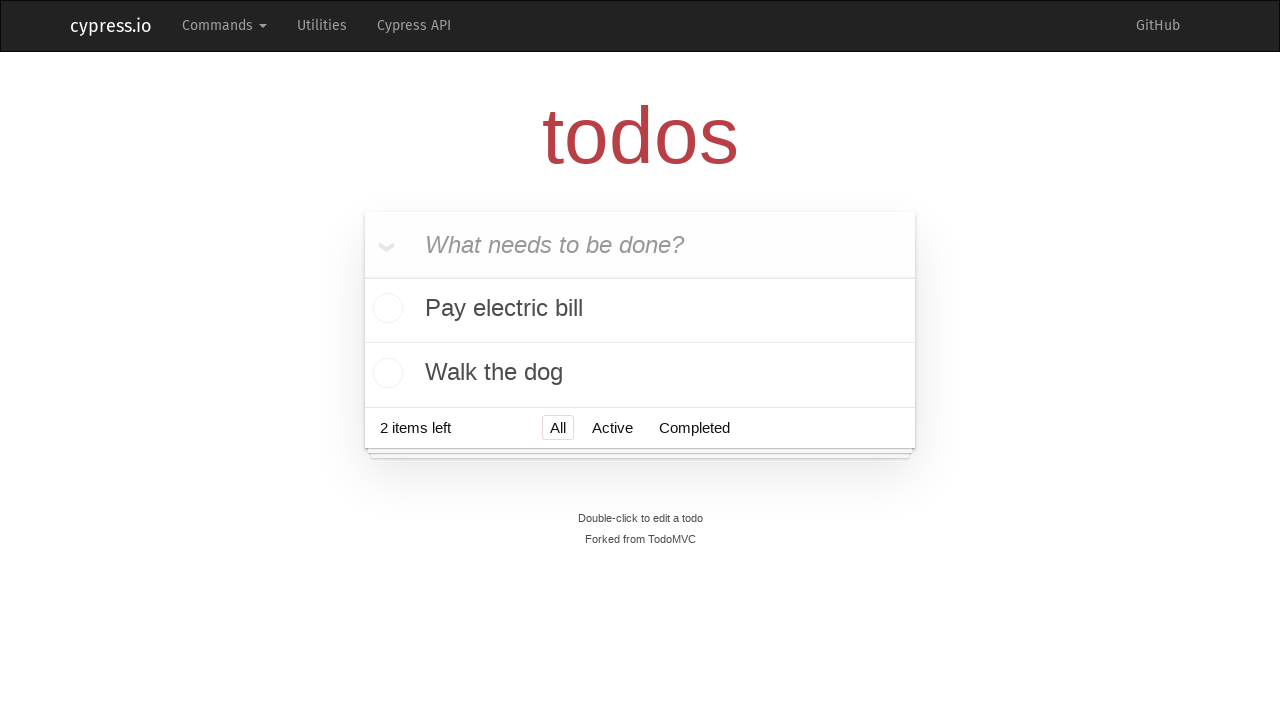

Verified 2 default todos are present
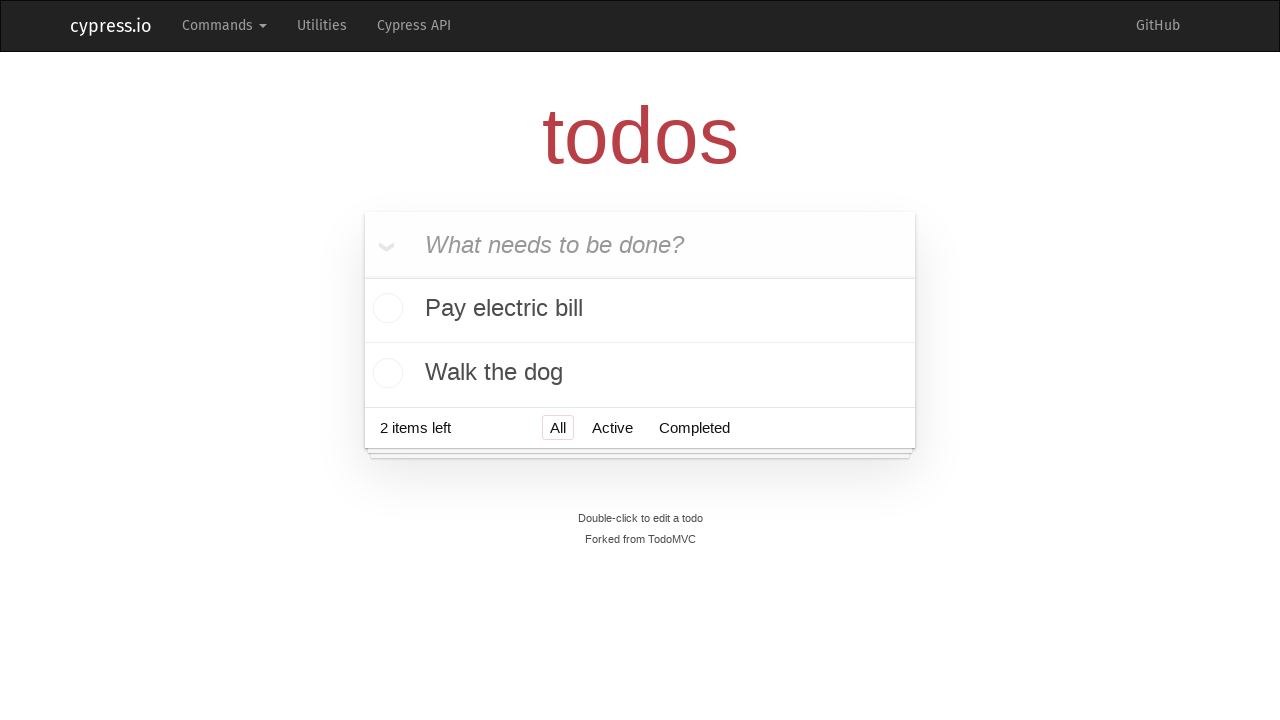

Located first todo item
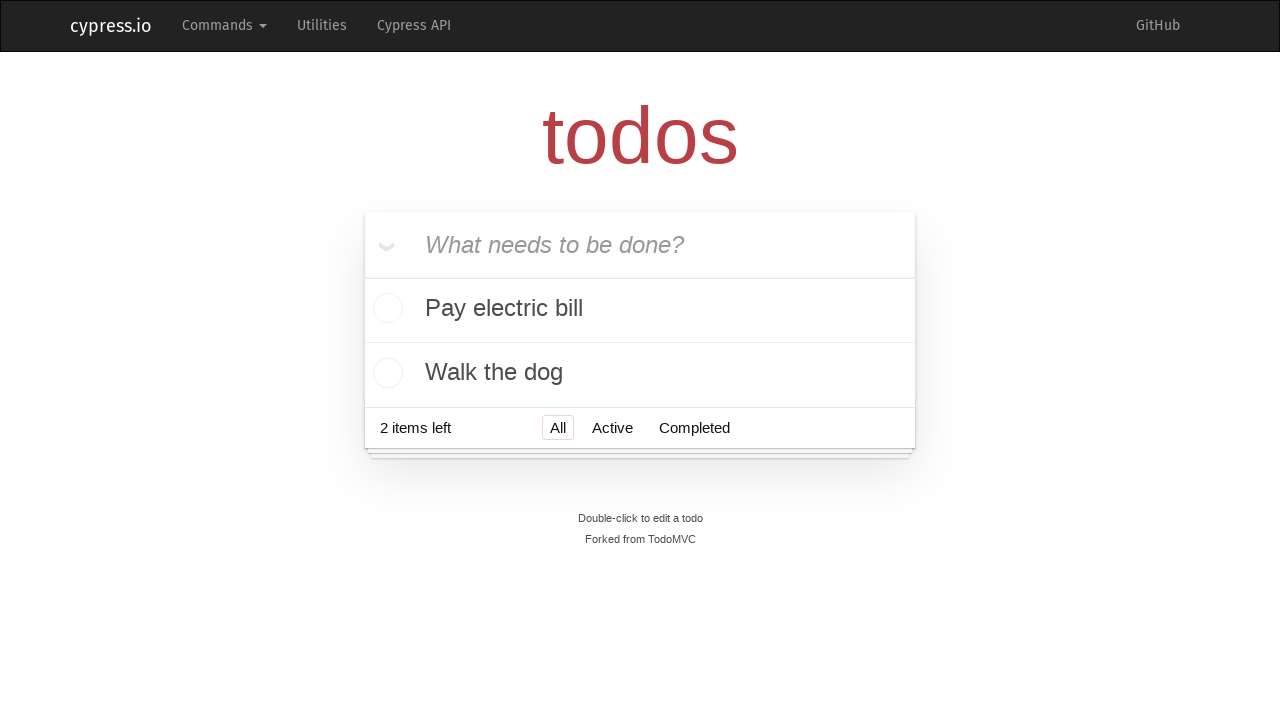

Verified first todo is 'Pay electric bill'
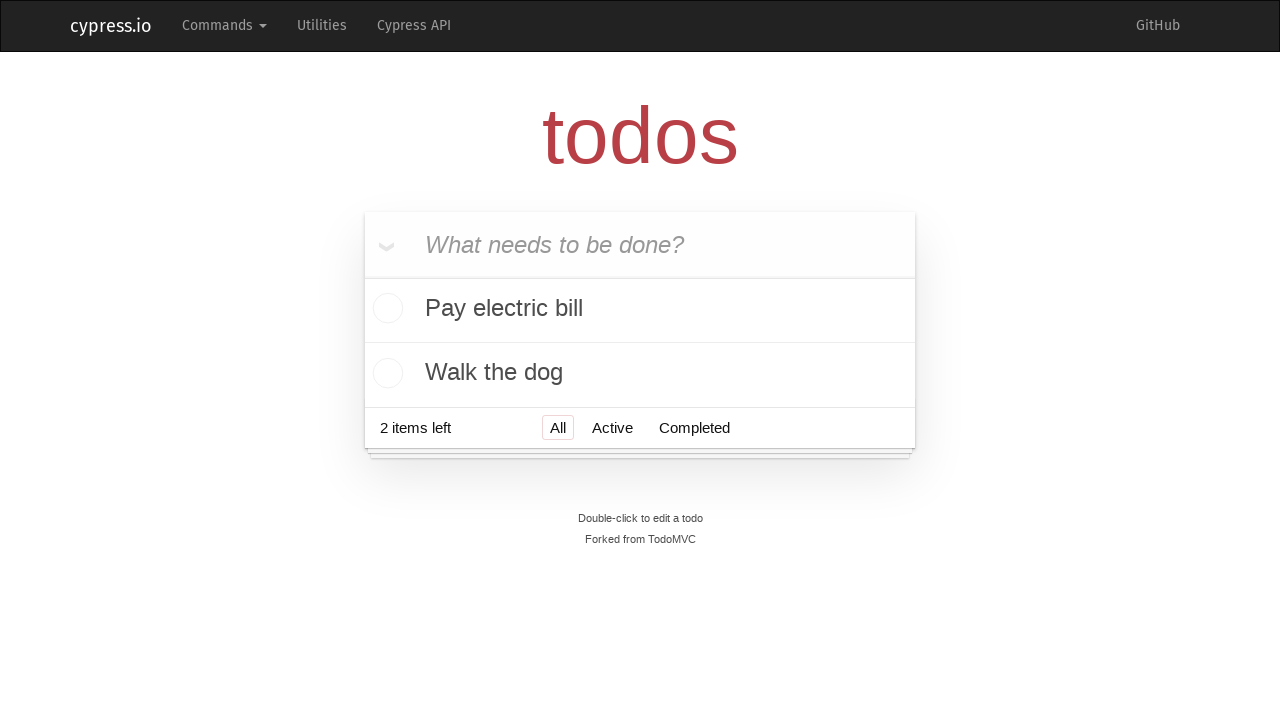

Located last todo item
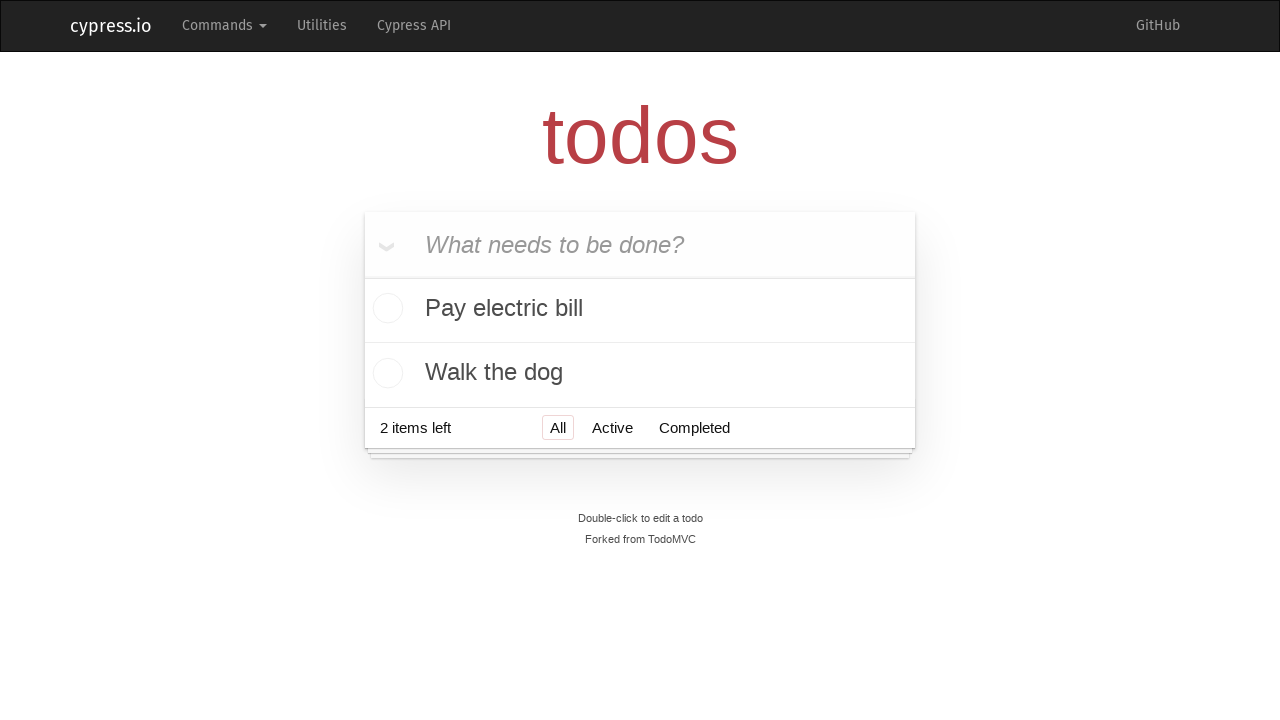

Verified last todo is 'Walk the dog'
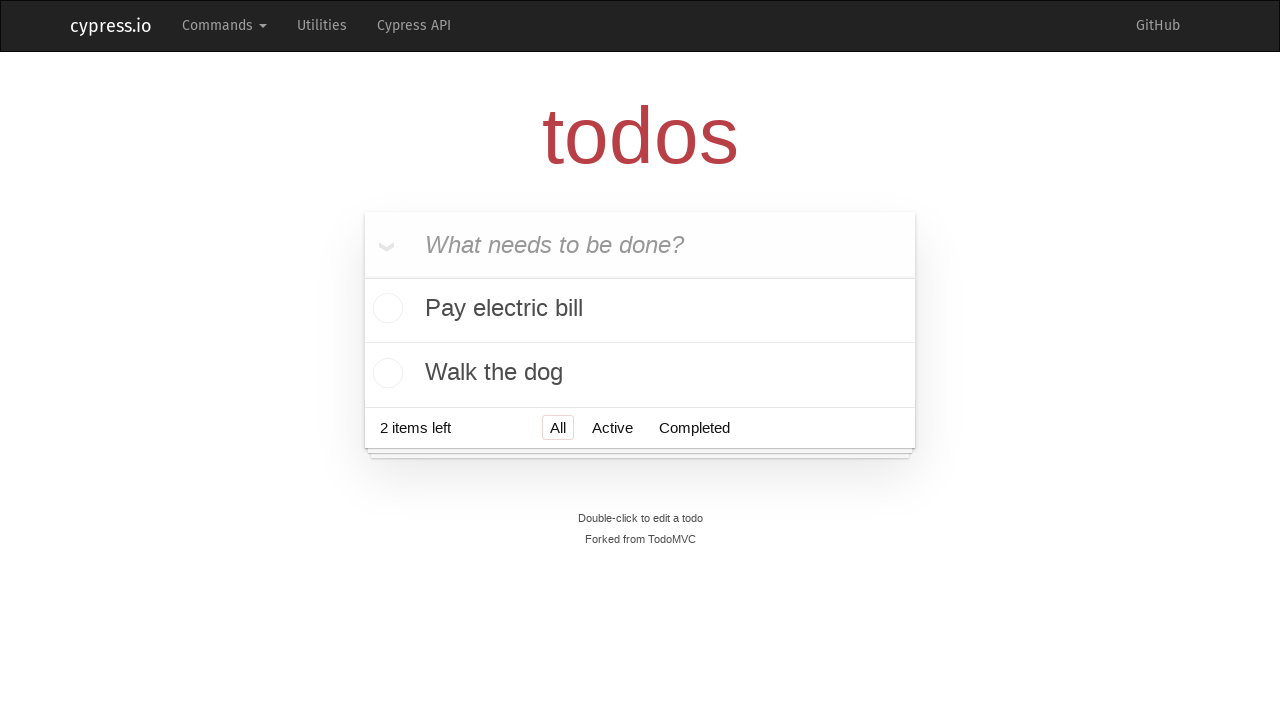

Filled new todo input field with 'Feed the cat' on [data-test=new-todo]
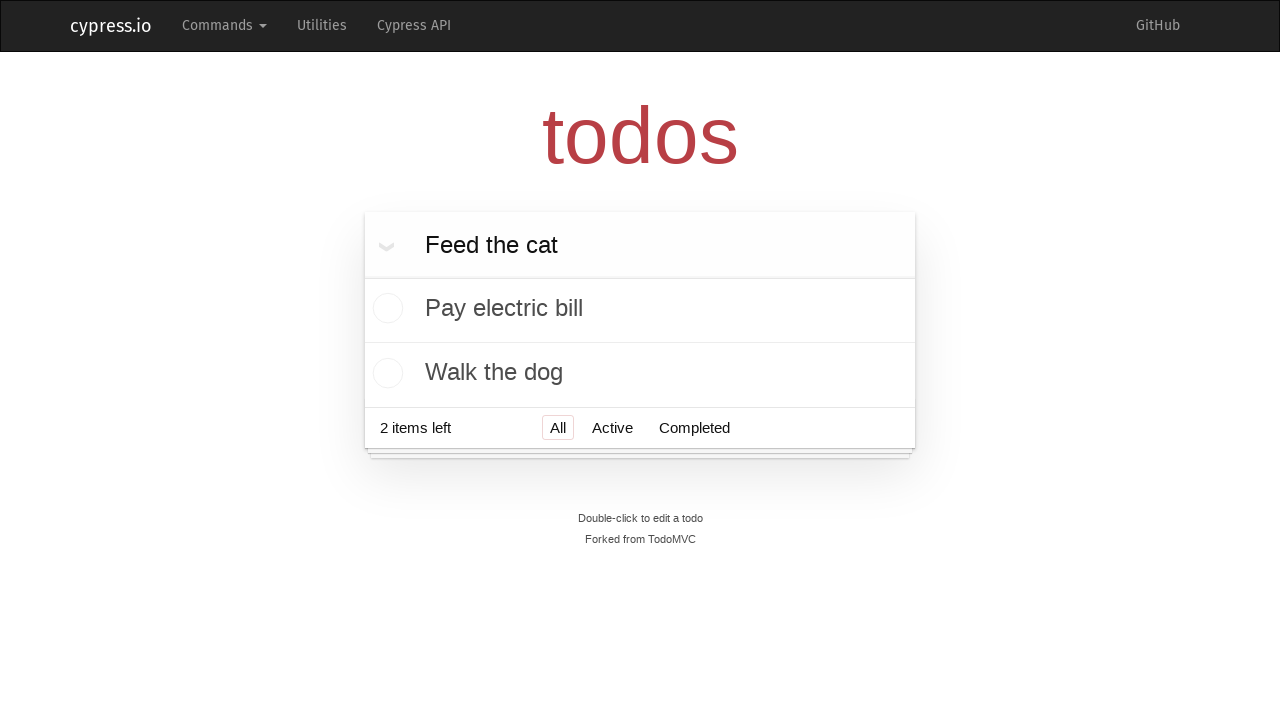

Pressed Enter to submit new todo on [data-test=new-todo]
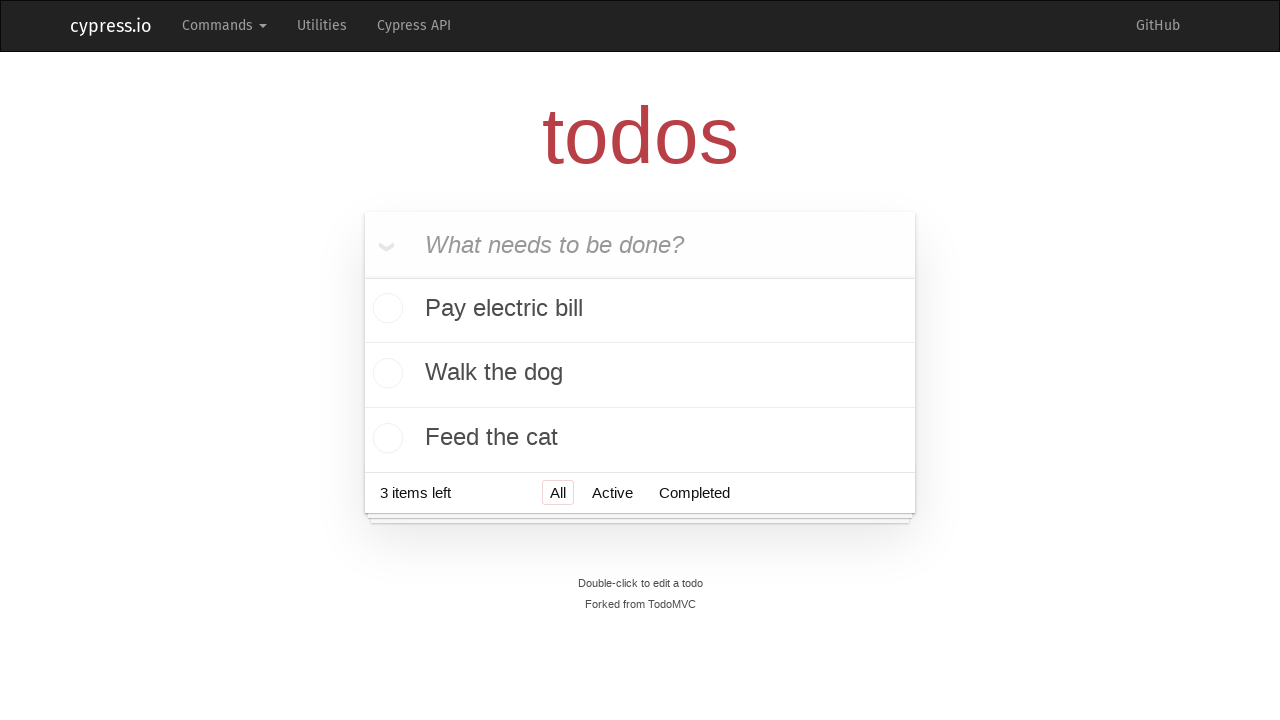

Waited for new todo to appear as third item in list
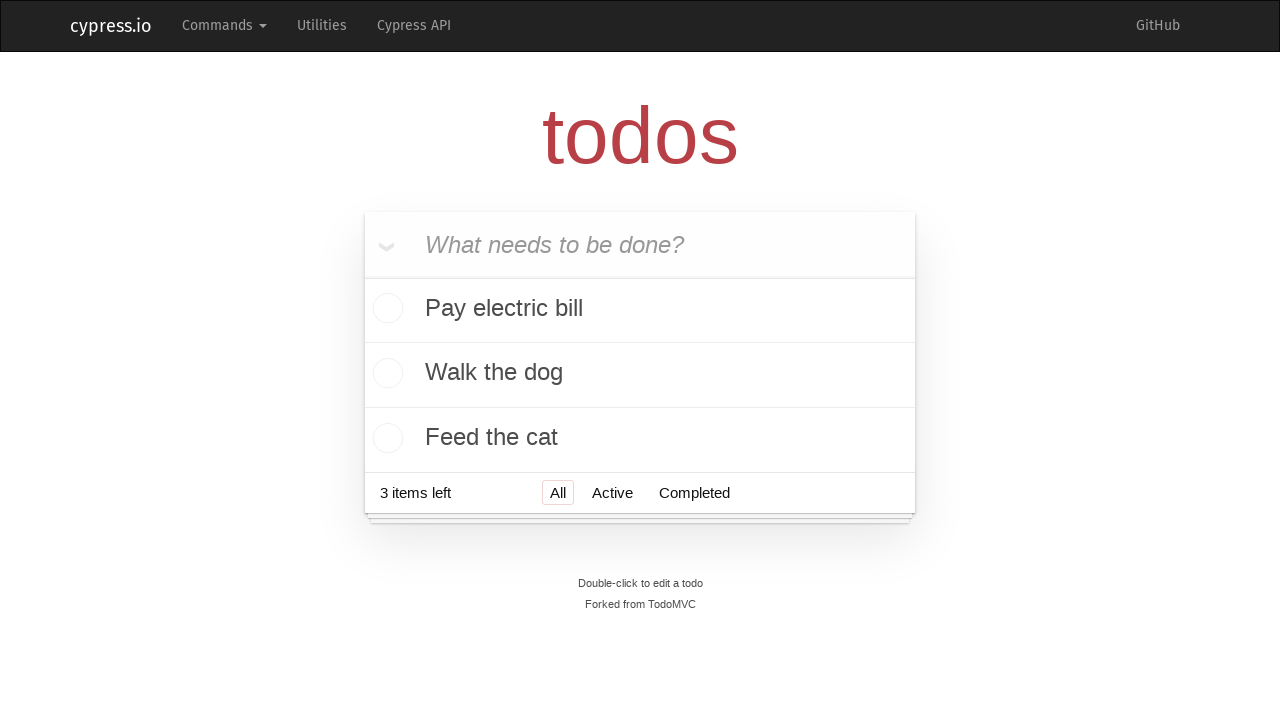

Located newly added todo item
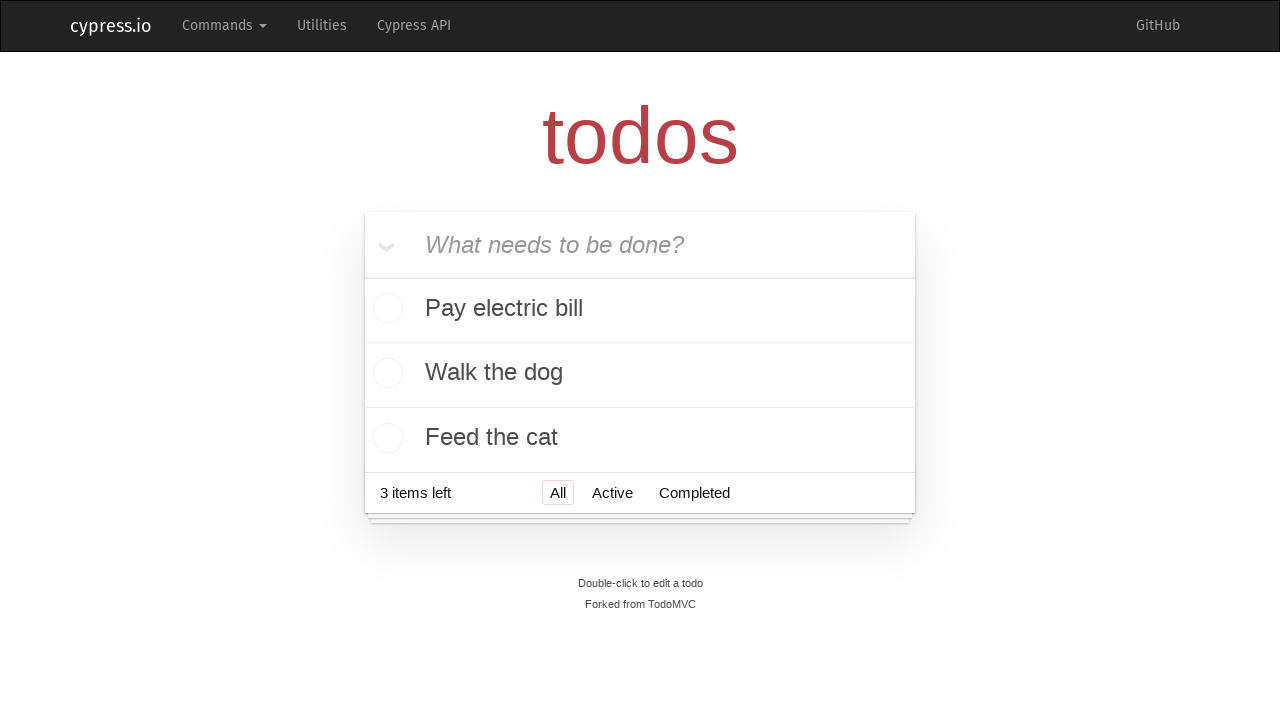

Verified new todo 'Feed the cat' was added to the list
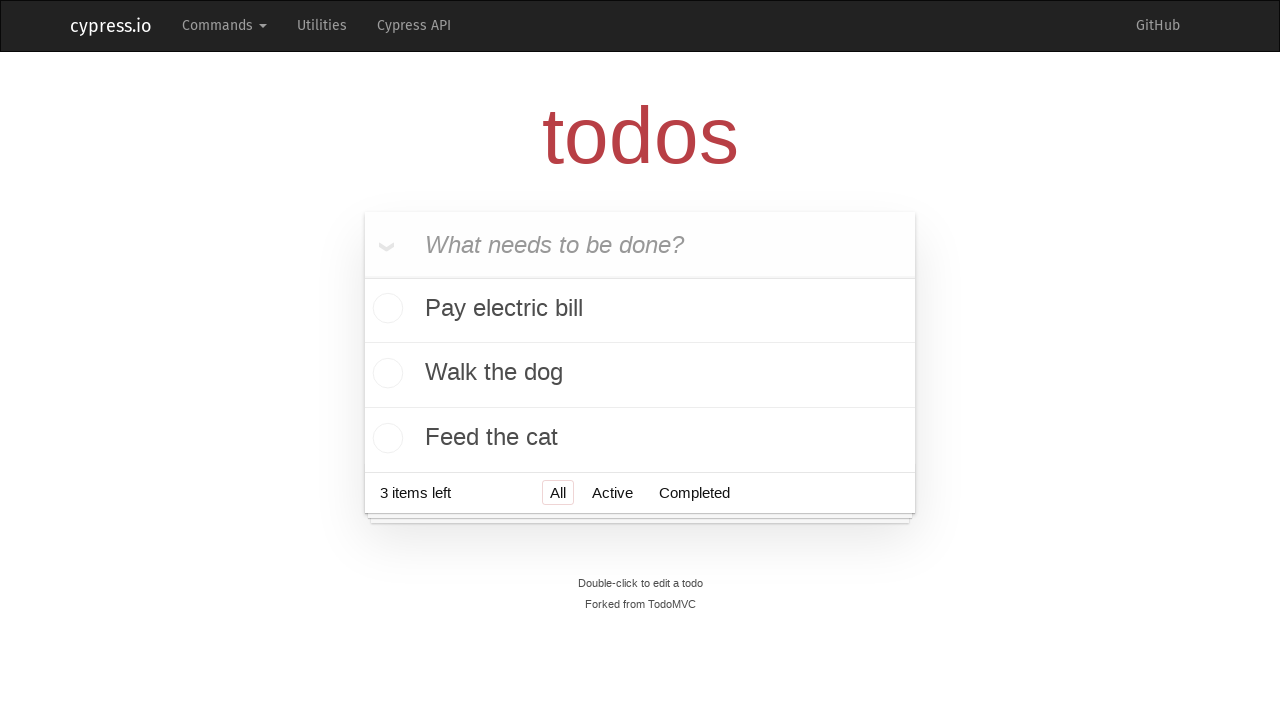

Clicked toggle button to mark new todo as completed at (385, 438) on .todo-list li:last-child .toggle
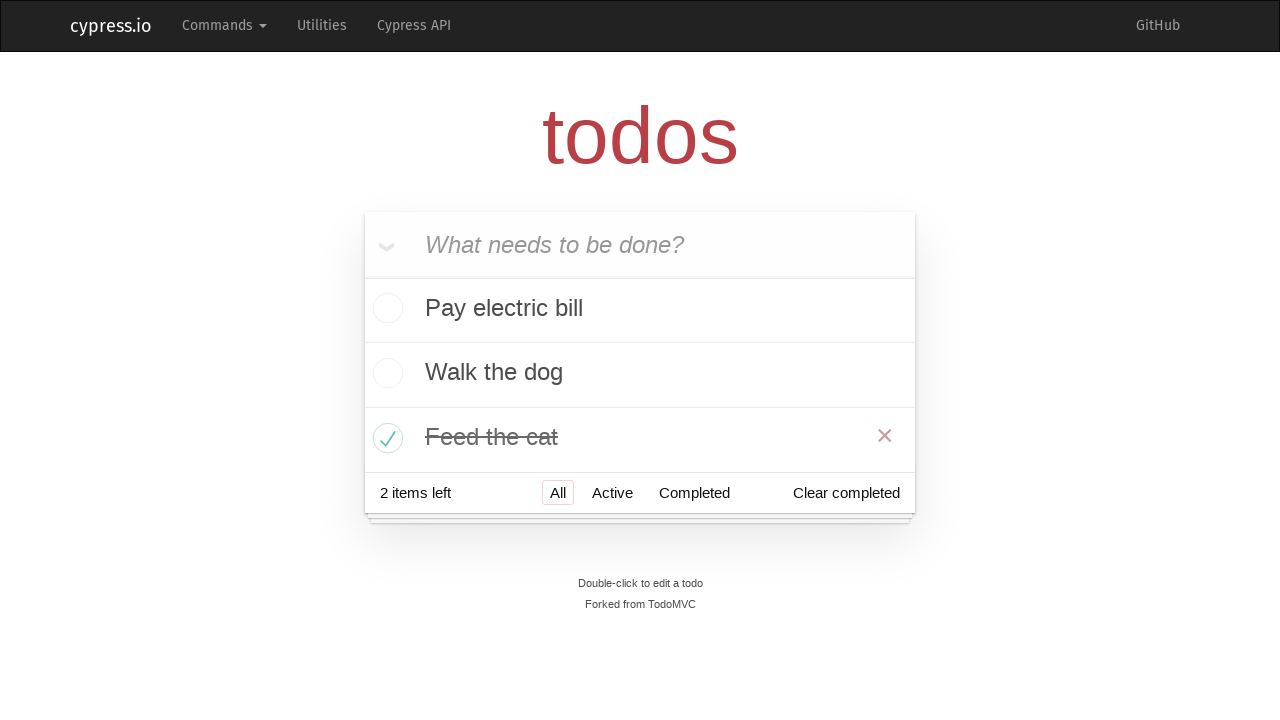

Located completed todo item
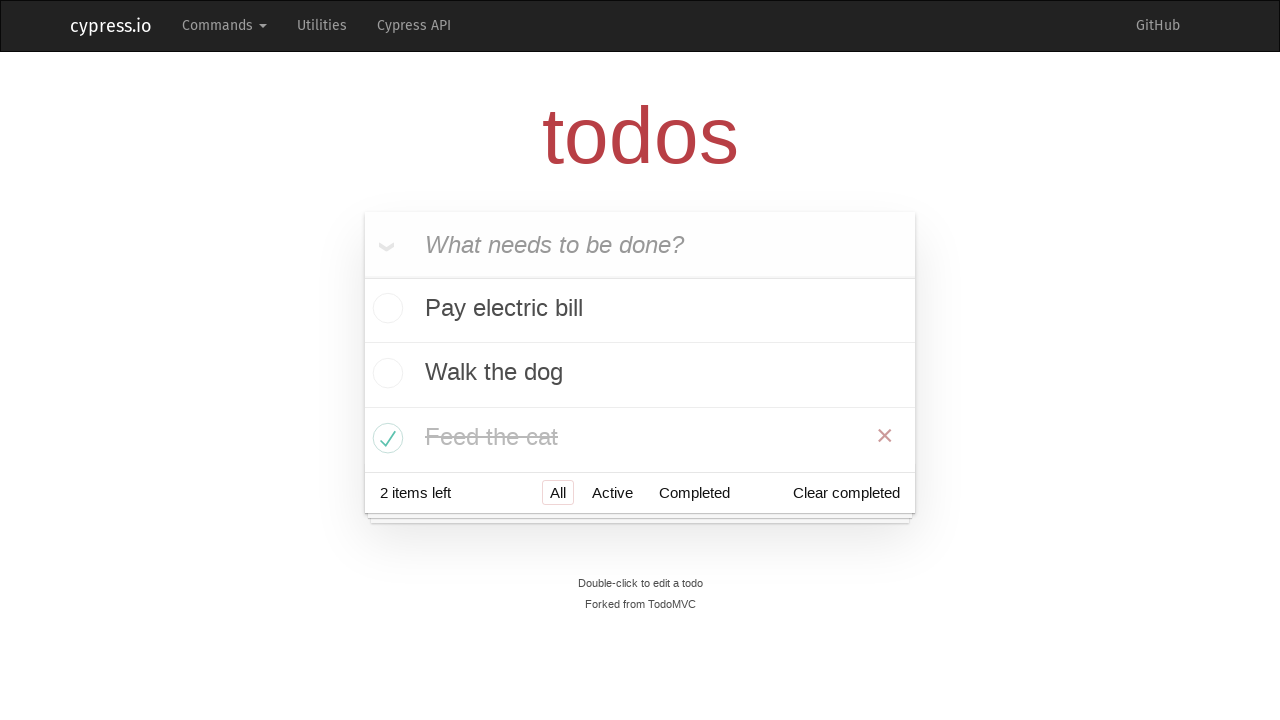

Verified 'Feed the cat' todo is marked as completed
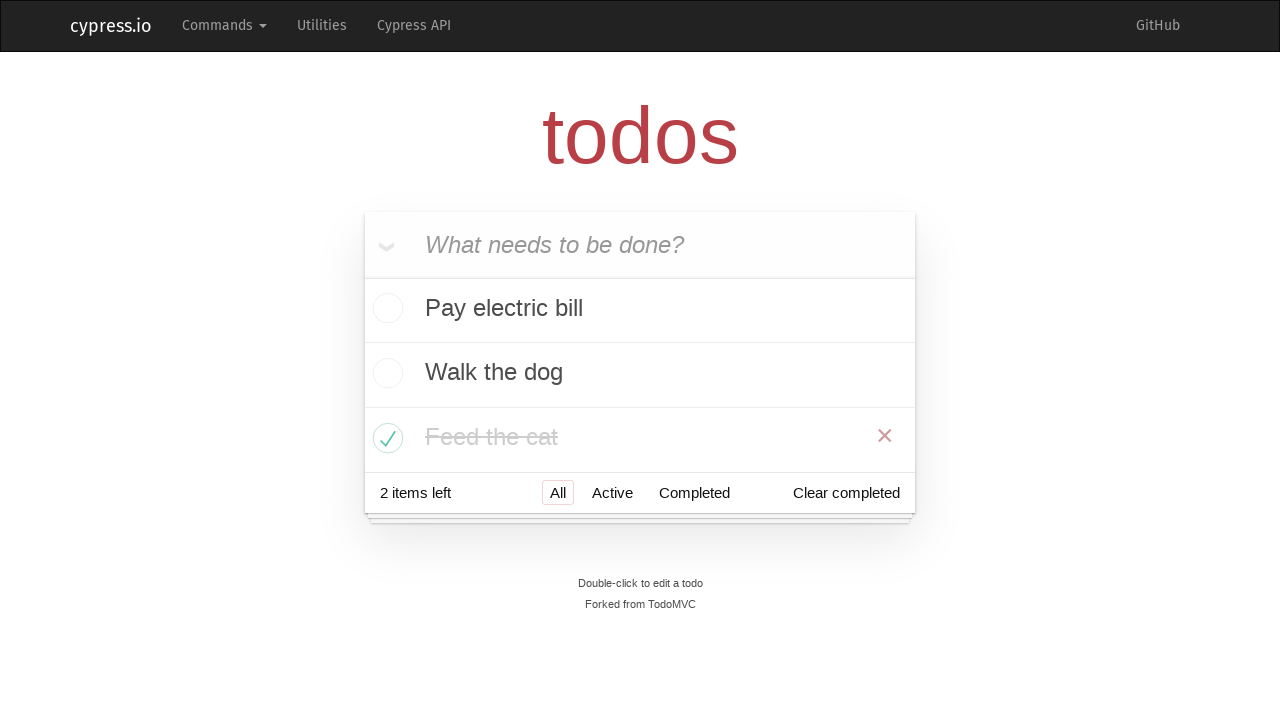

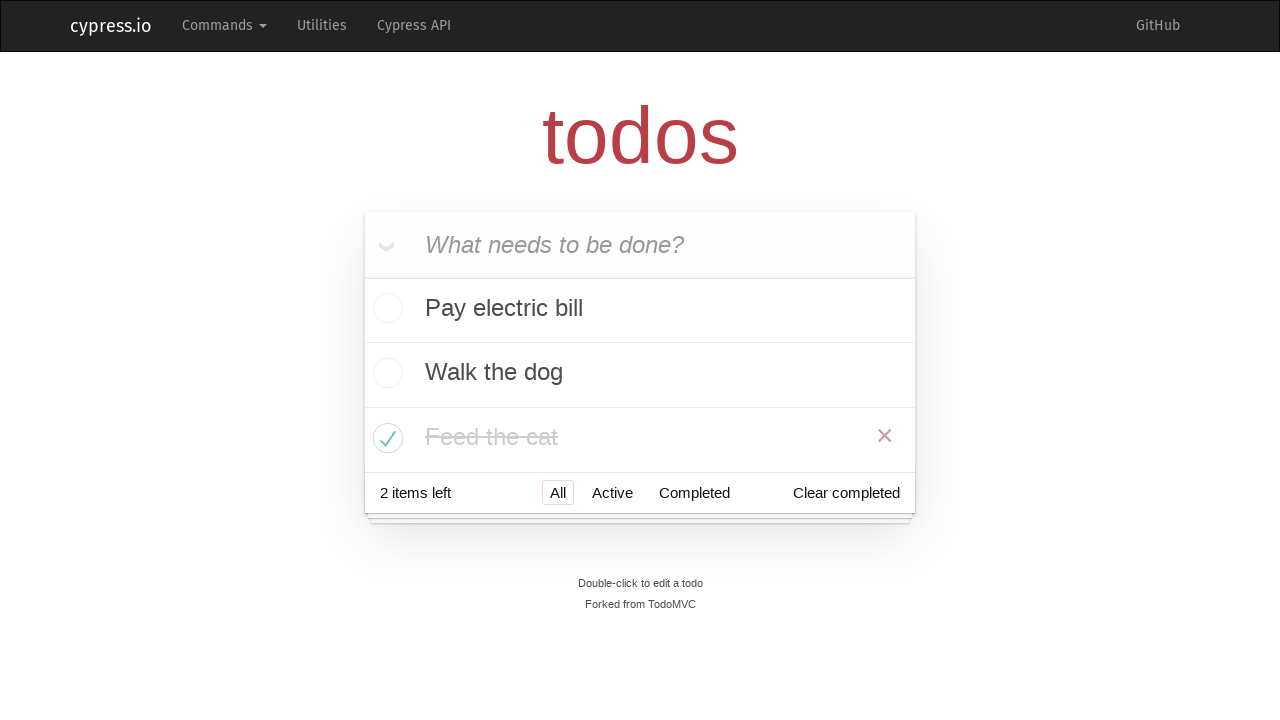